Tests file upload functionality by navigating to File Upload section and interacting with upload controls (without actual file upload)

Starting URL: http://demo.automationtesting.in/WebTable.html

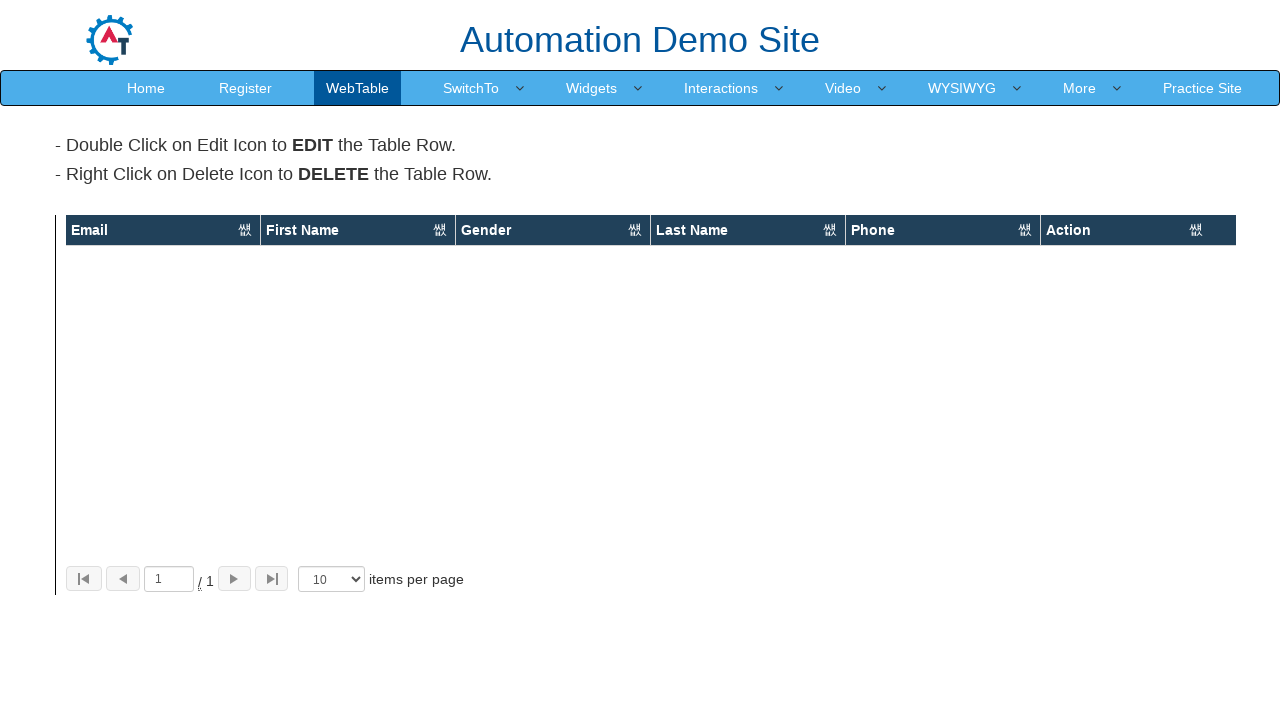

Clicked on More menu at (1080, 88) on text=More
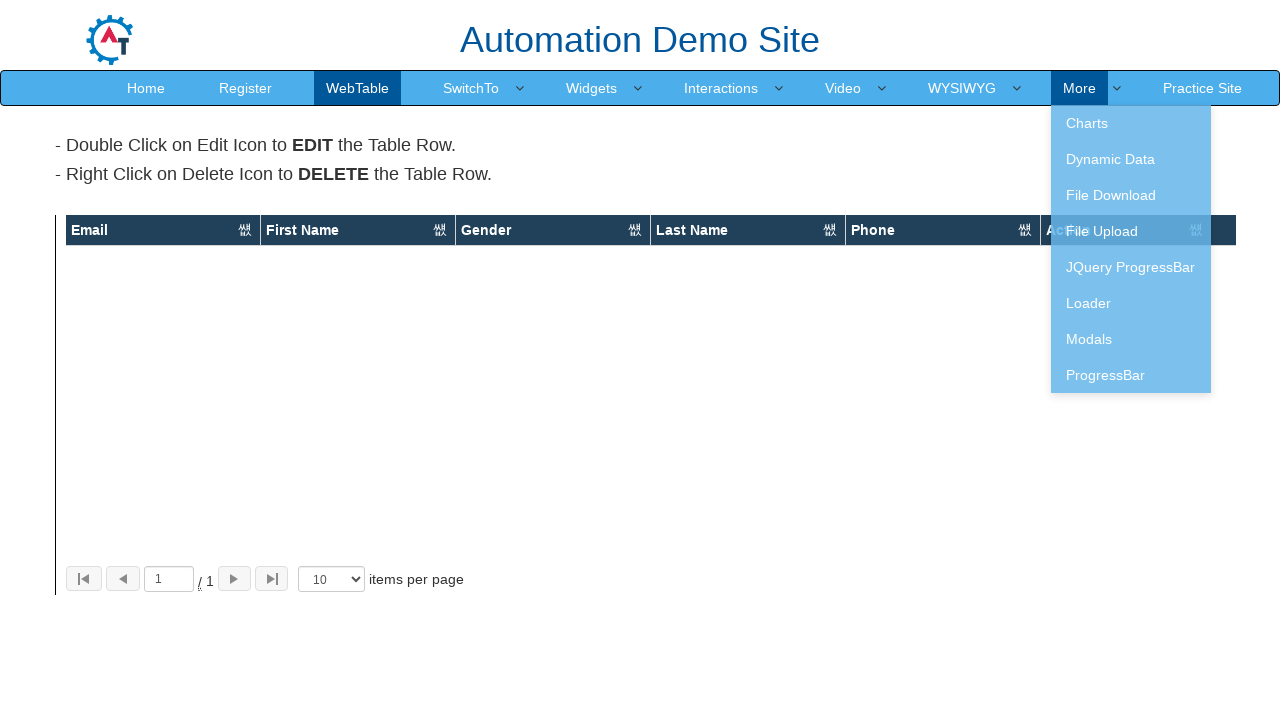

Clicked on File Upload option at (1131, 231) on text=File Upload
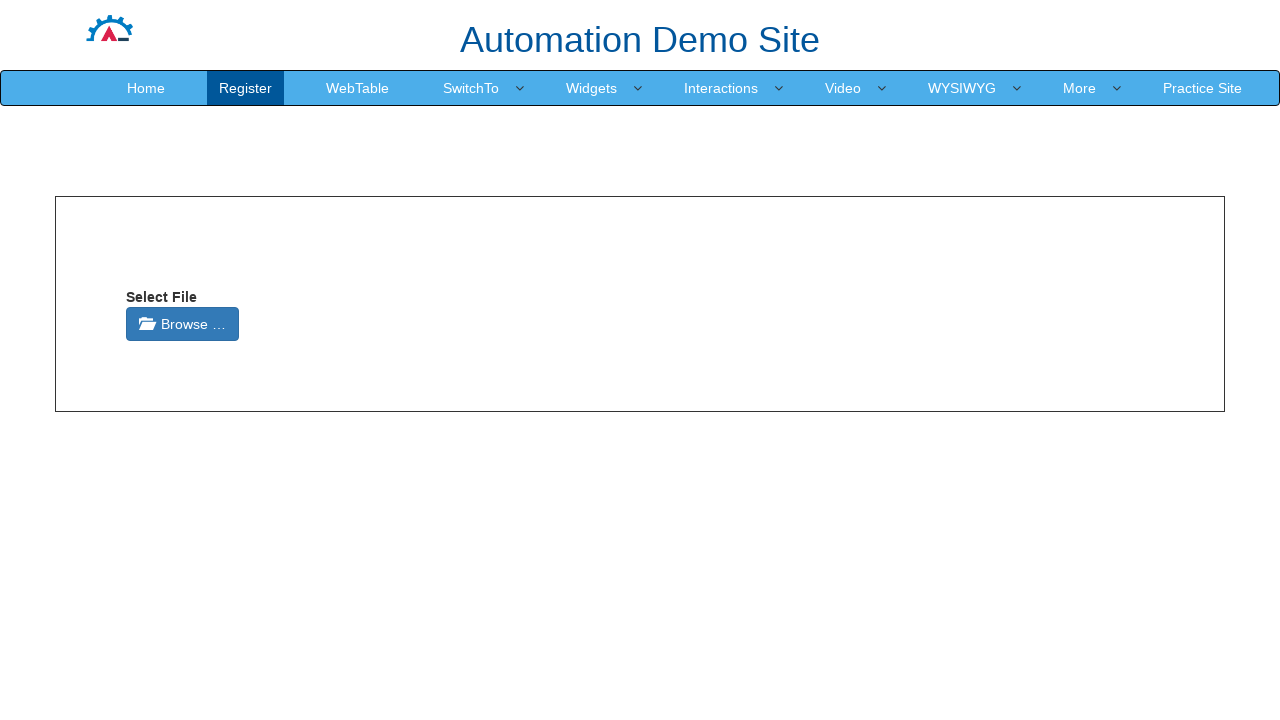

File upload input element is visible
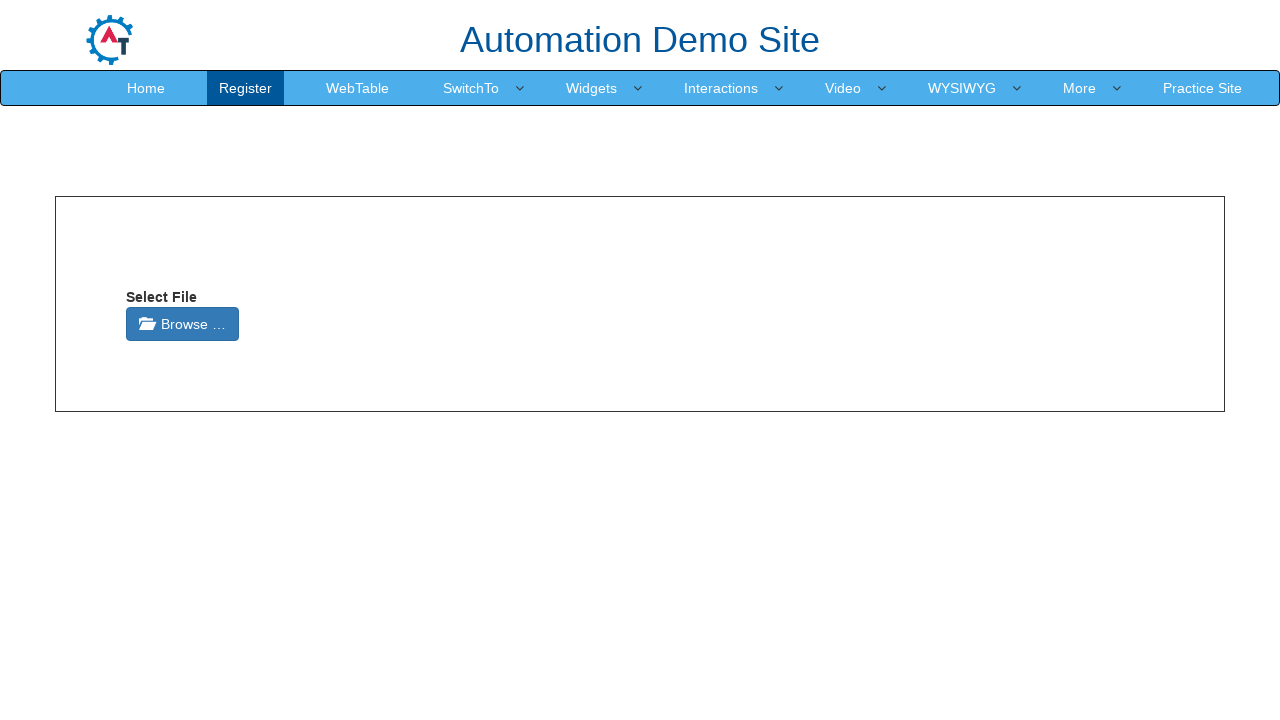

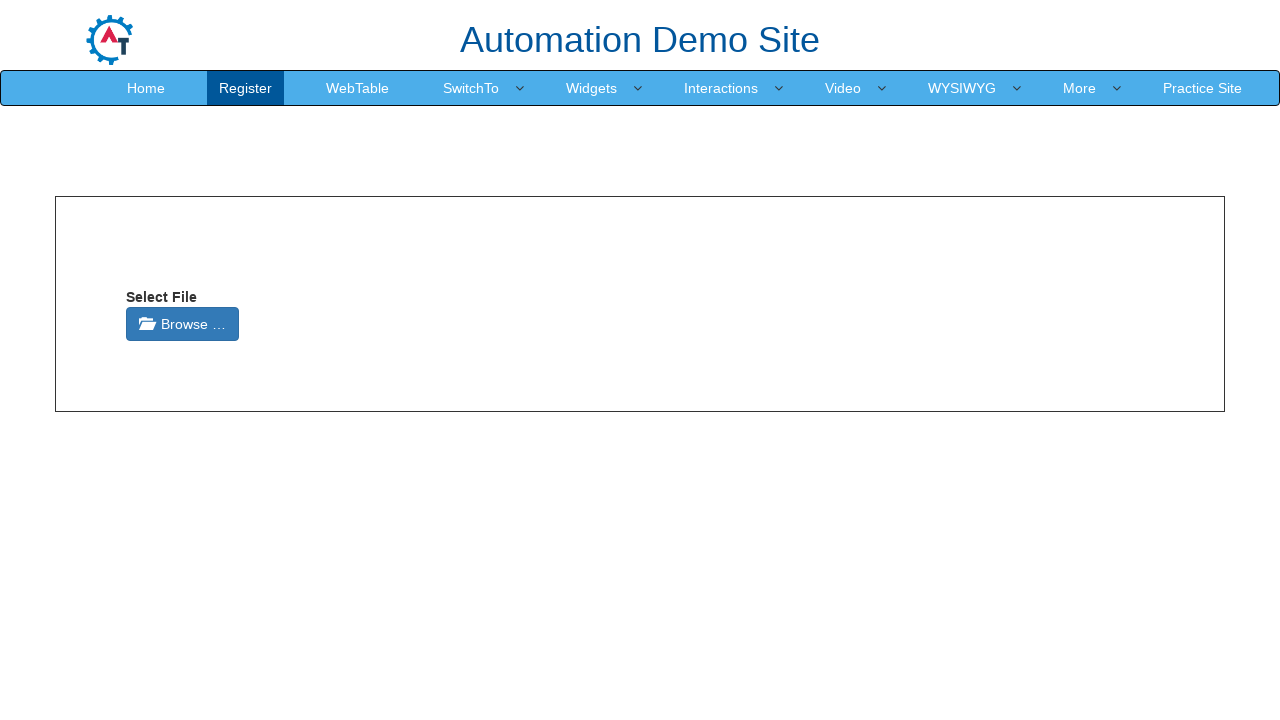